Tests pressing the SPACE key on an input element and verifies the page displays the correct key pressed message

Starting URL: http://the-internet.herokuapp.com/key_presses

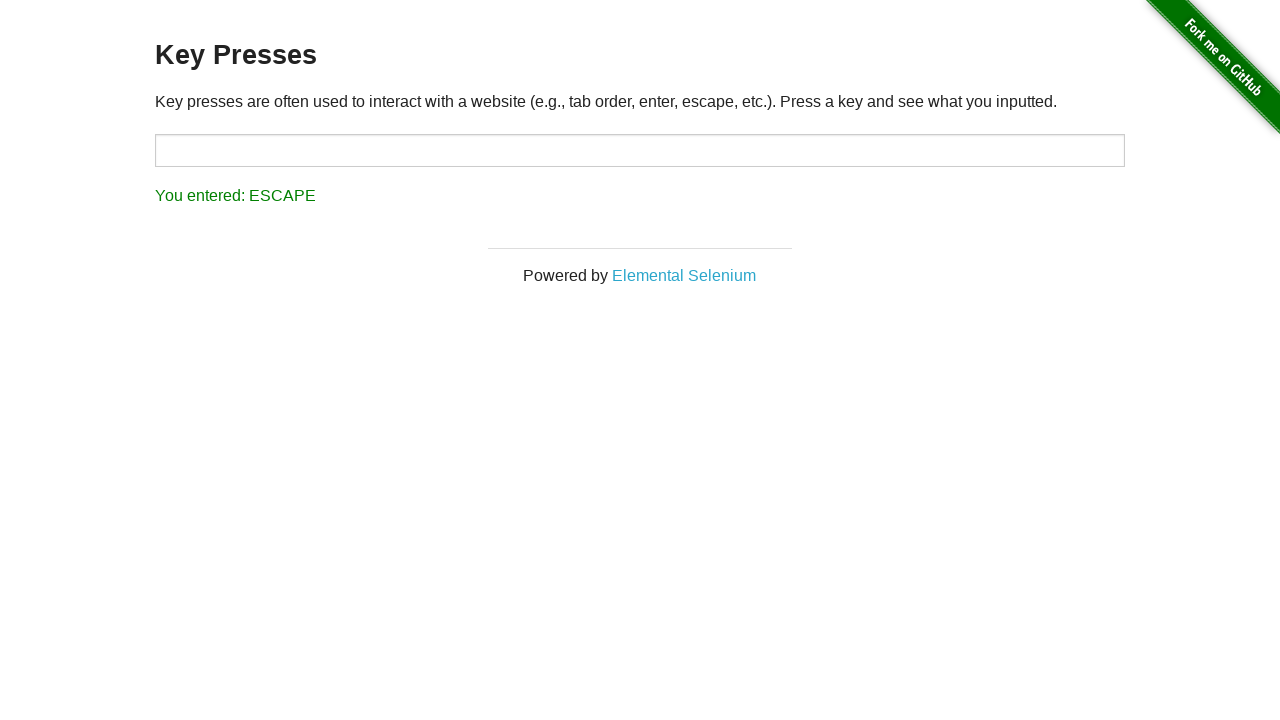

Navigated to the-internet.herokuapp.com/key_presses
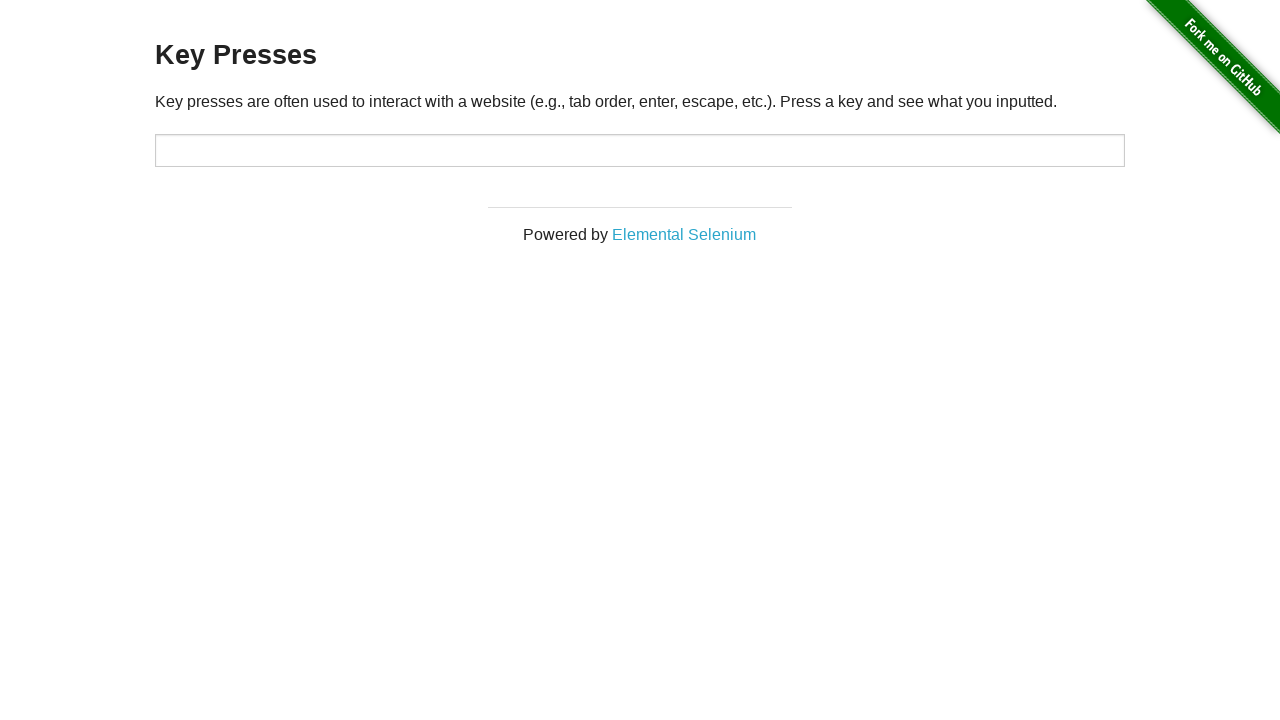

Pressed SPACE key on target input element on #target
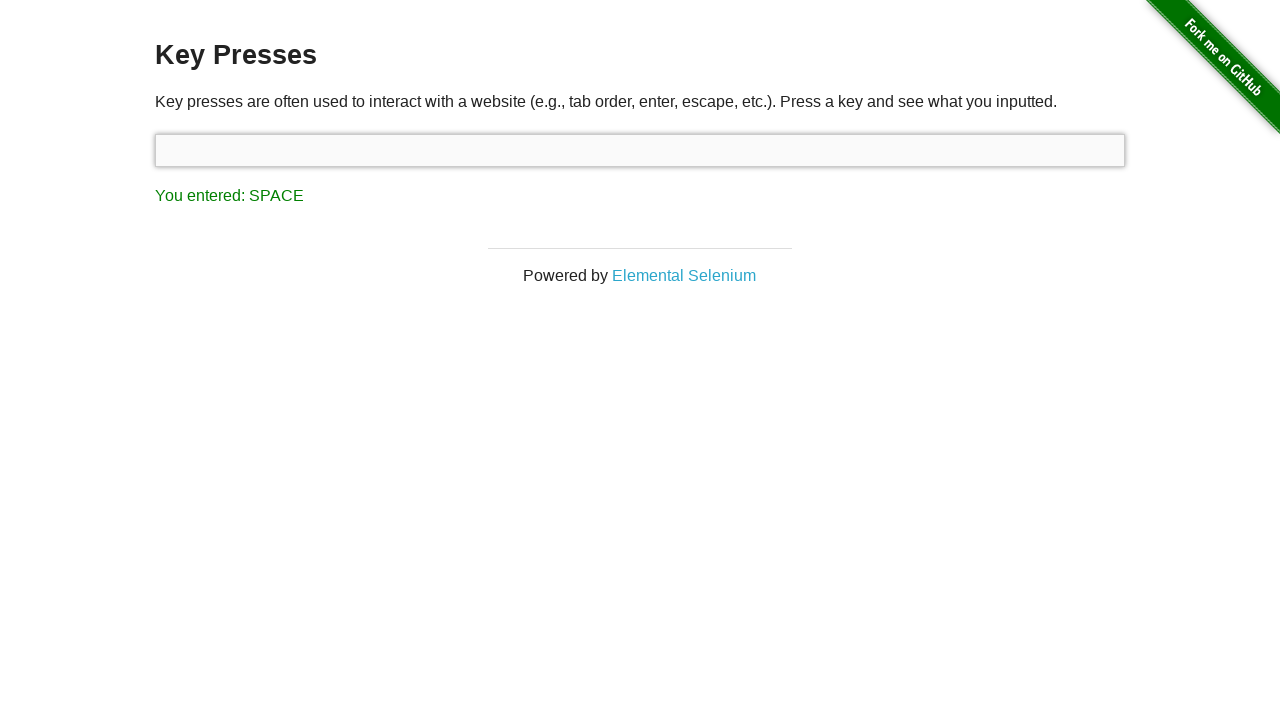

Result element loaded after pressing SPACE
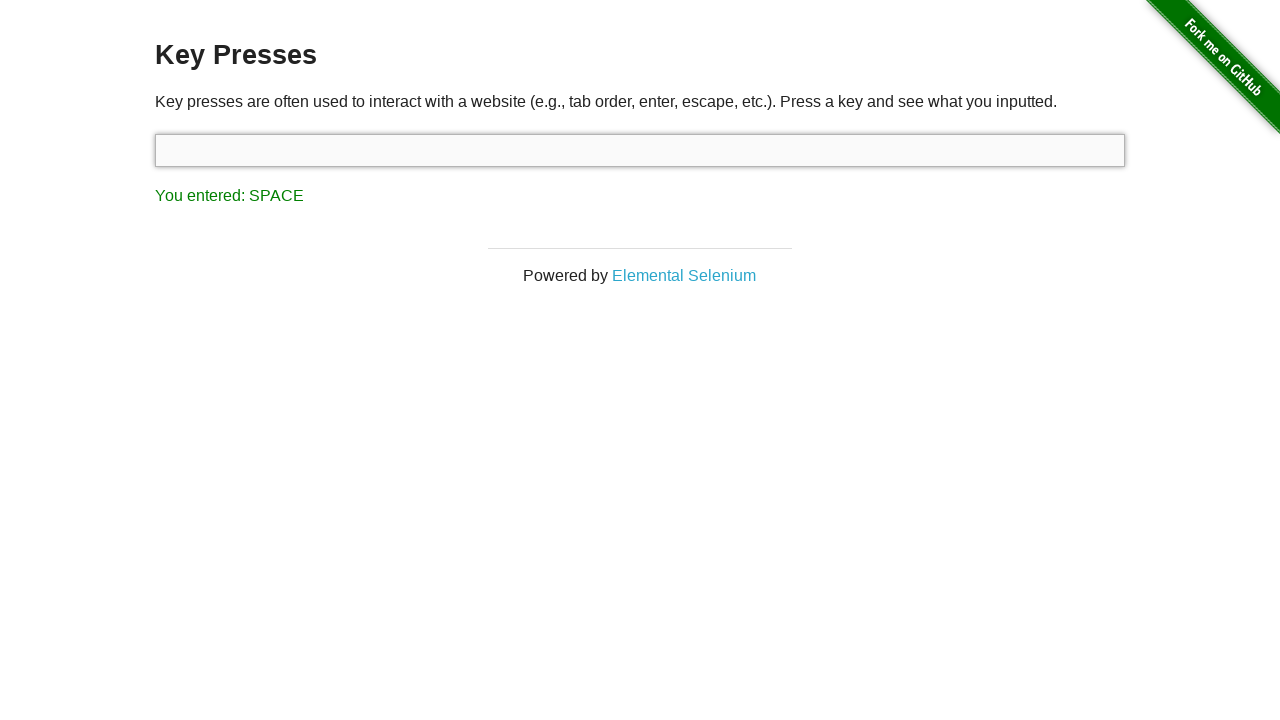

Retrieved result text content
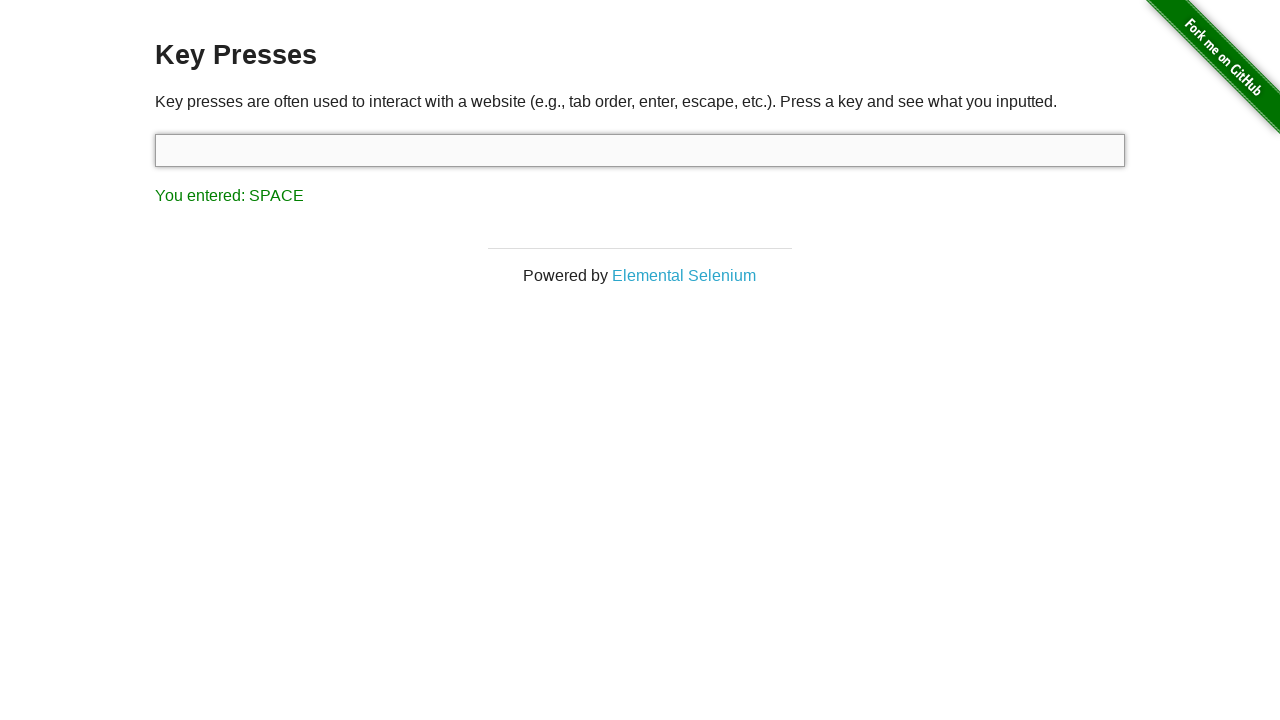

Assertion passed: result text matches 'You entered: SPACE'
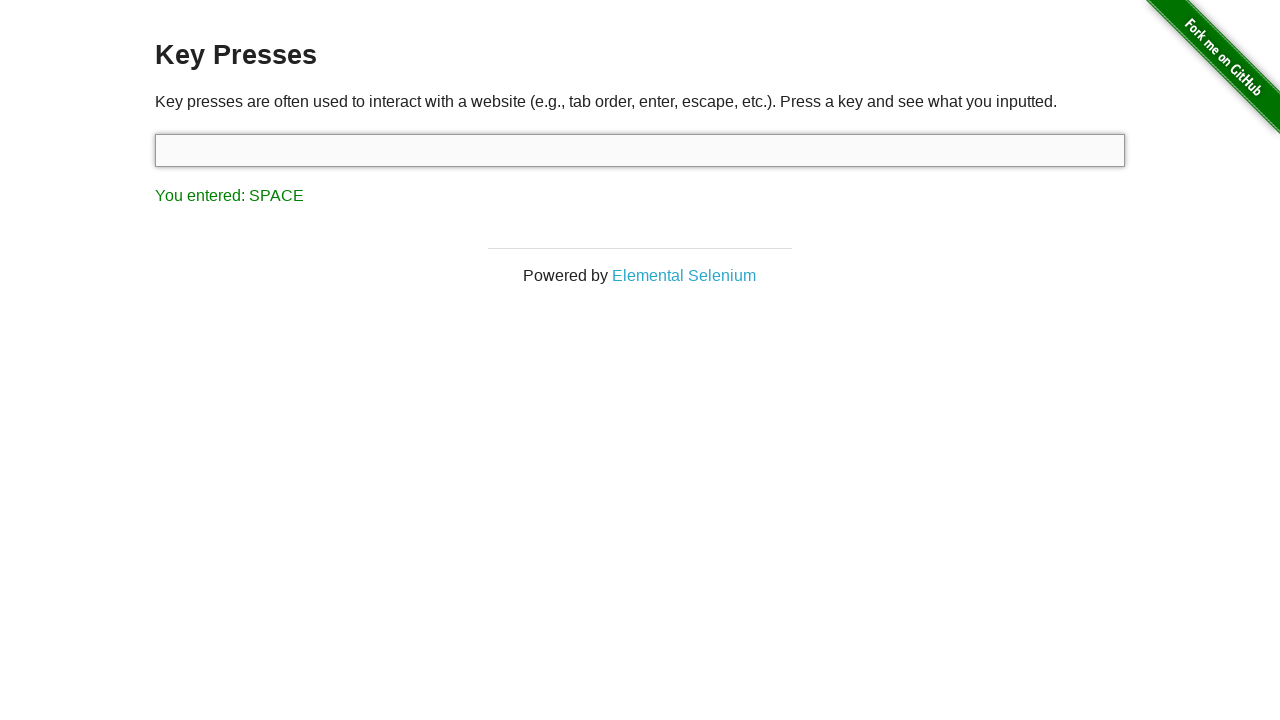

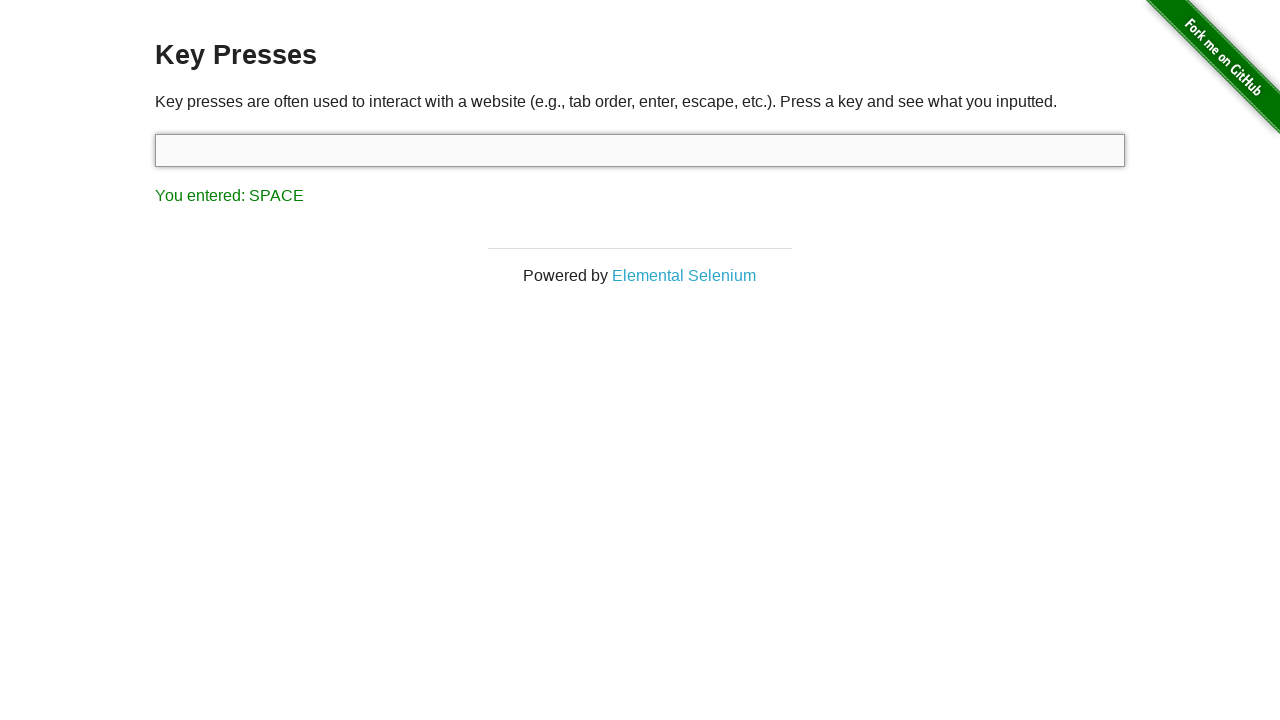